Tests table sorting, pagination, and filtering functionality on a products table by verifying sort order, finding specific items across pages, and testing the search filter

Starting URL: https://rahulshettyacademy.com/seleniumPractise/#/offers

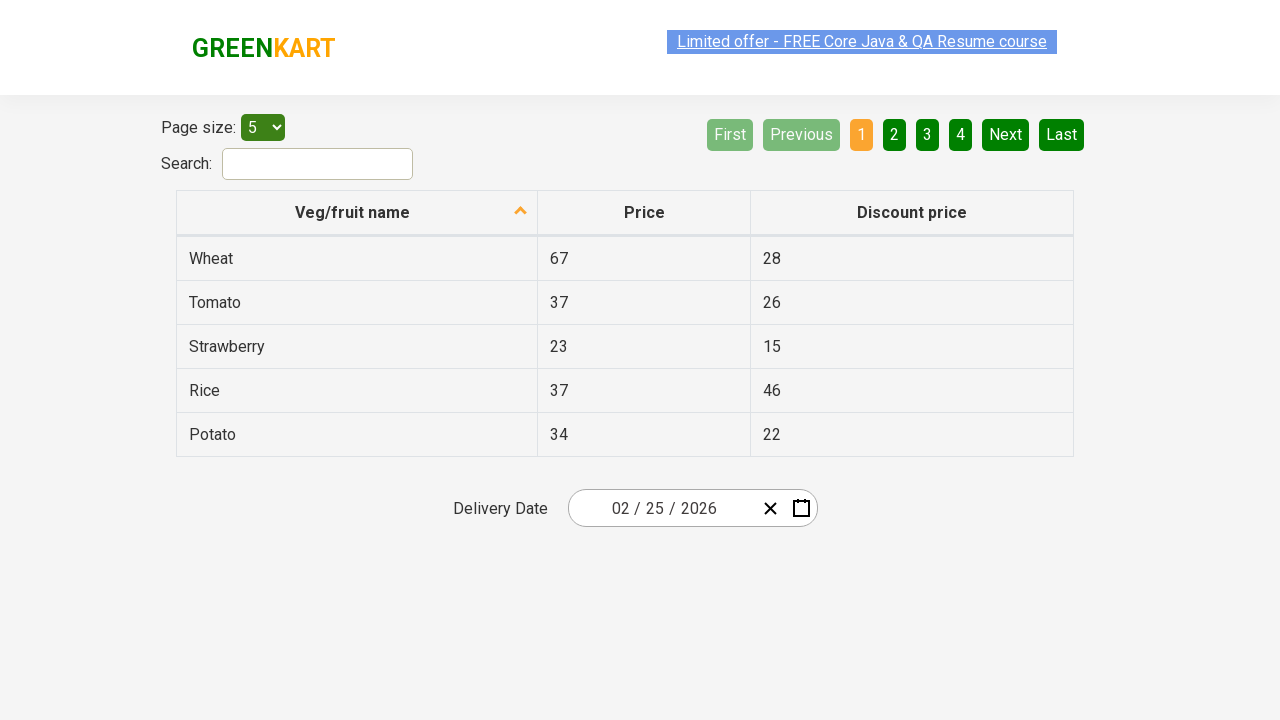

Clicked on Veg/fruit name column header to sort table at (357, 213) on xpath=//span[text()='Veg/fruit name']/..
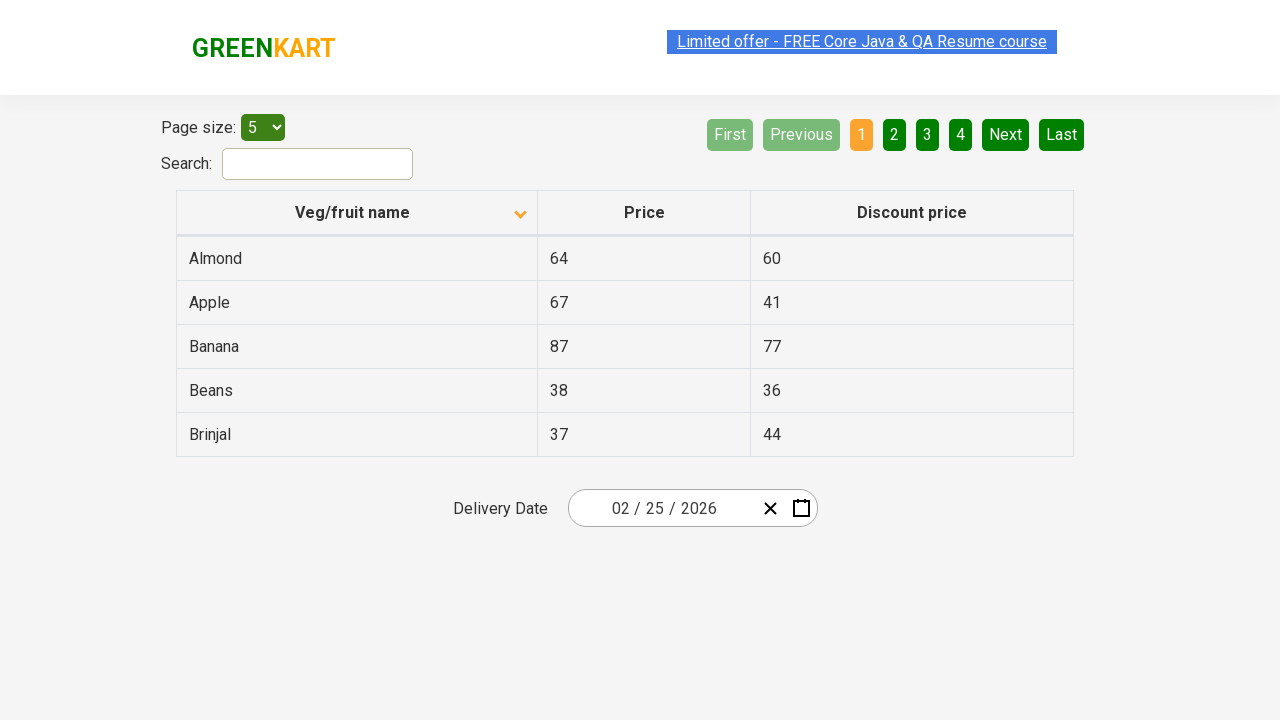

Table loaded after sorting
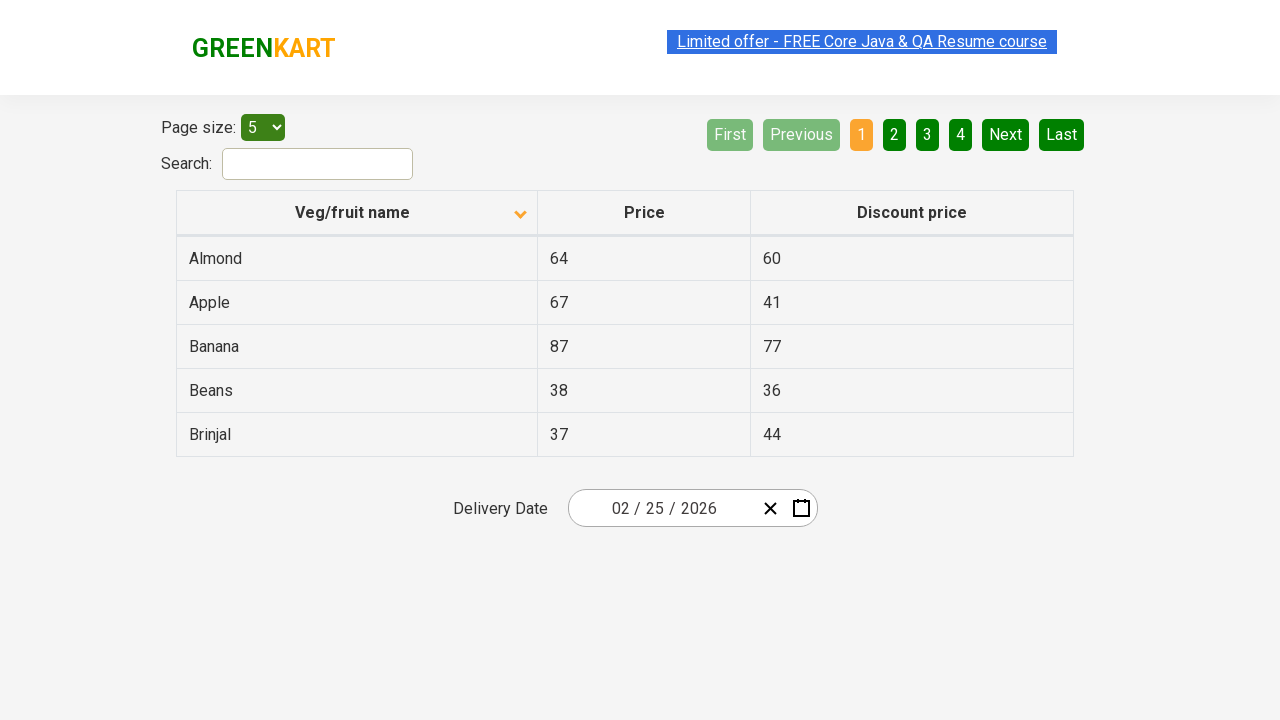

Retrieved 5 items from first column and verified alphabetical sorting
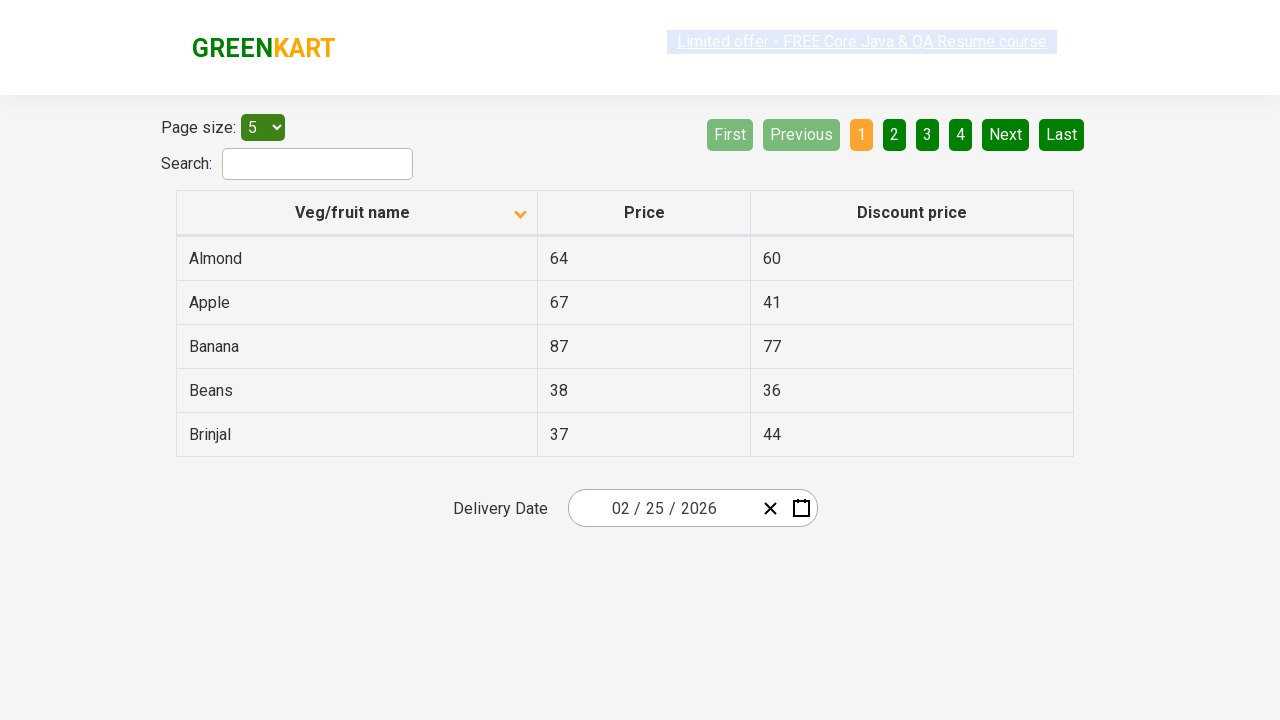

Verified table is sorted in alphabetical order
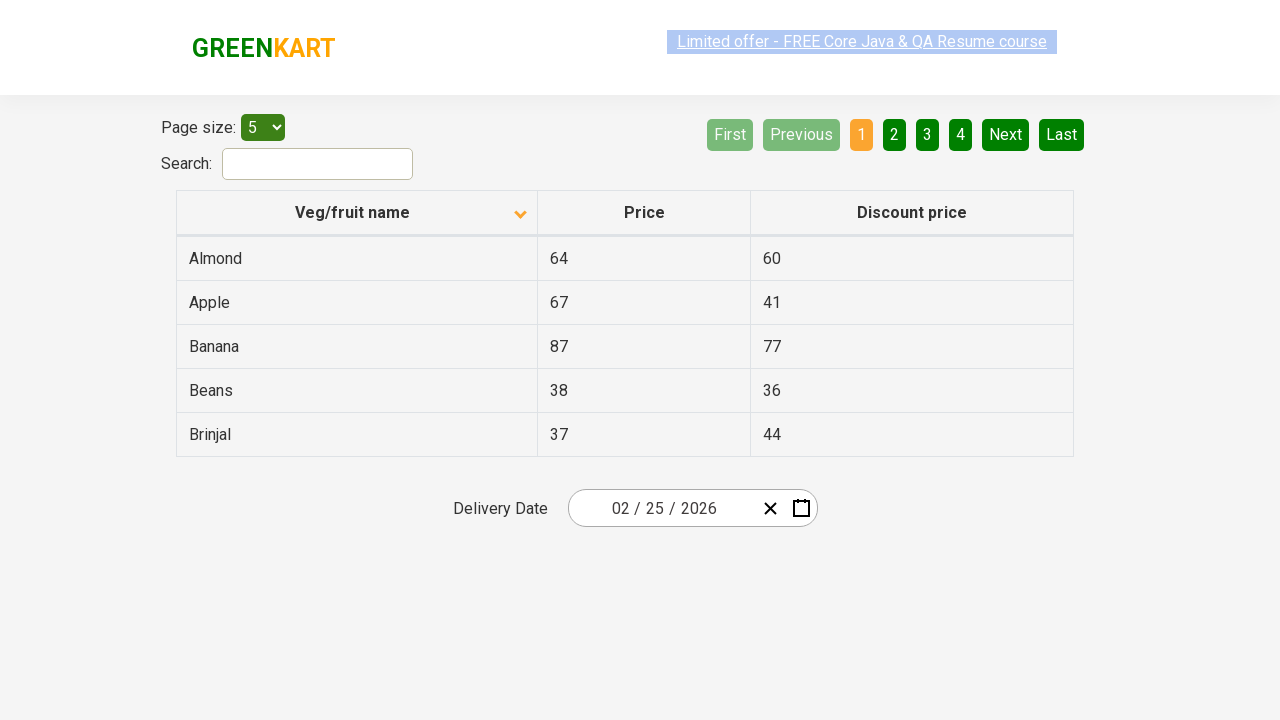

Navigated to next page to search for Rice at (1006, 134) on [aria-label='Next']
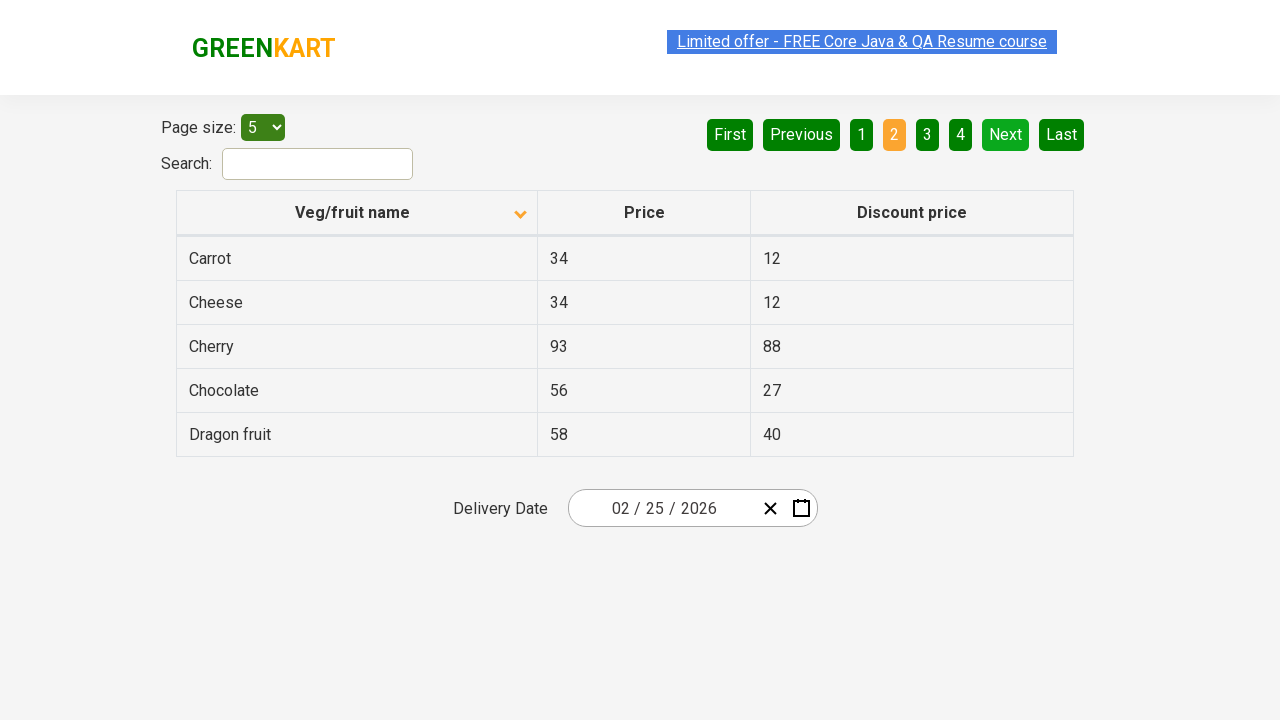

Next page loaded
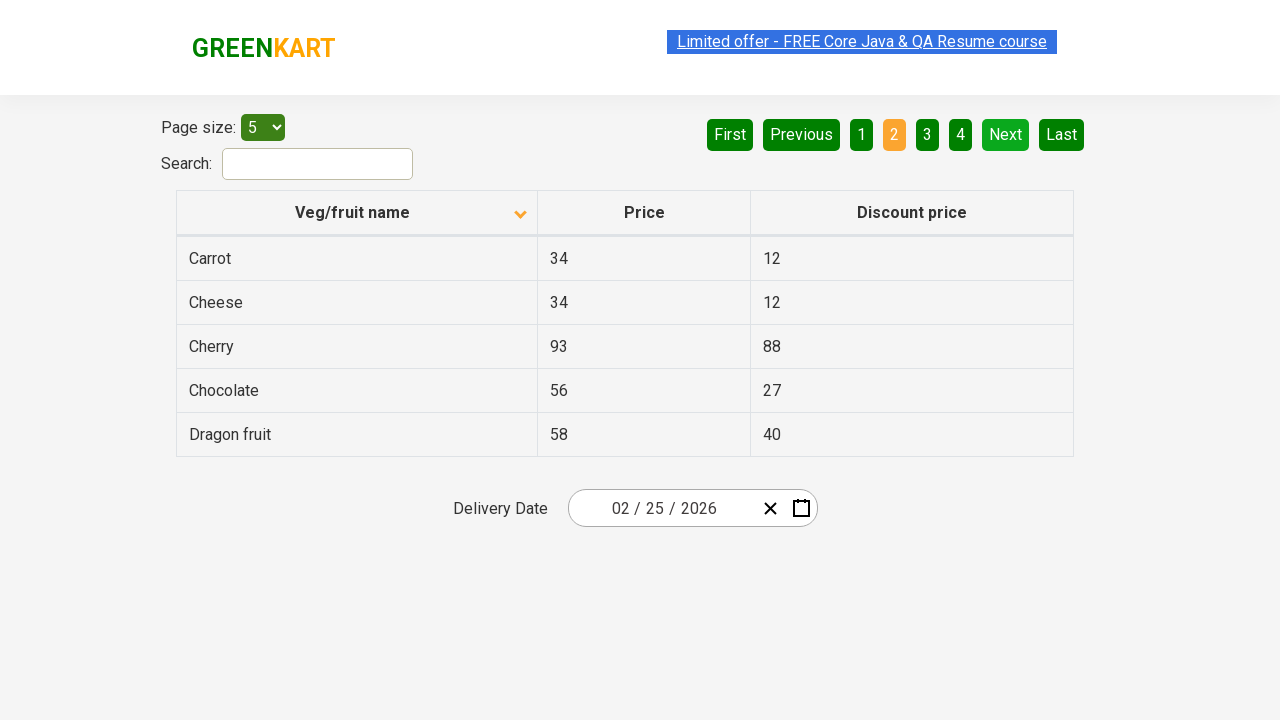

Navigated to next page to search for Rice at (1006, 134) on [aria-label='Next']
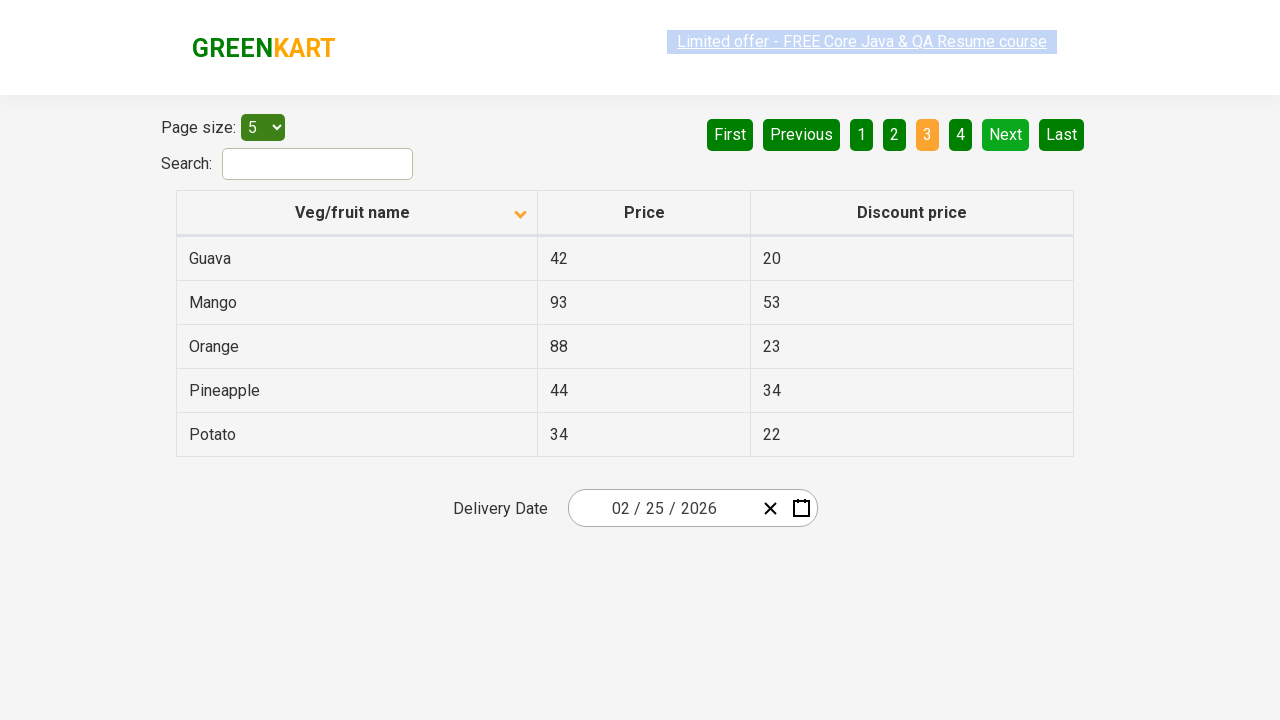

Next page loaded
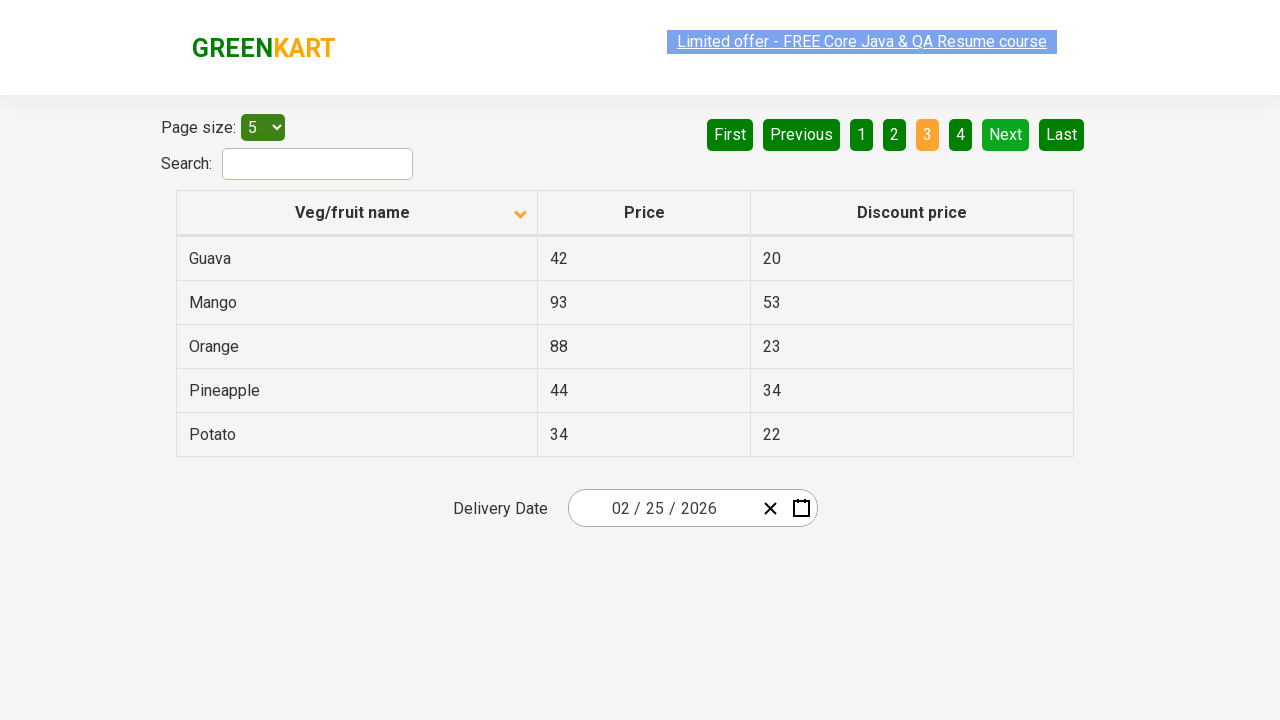

Navigated to next page to search for Rice at (1006, 134) on [aria-label='Next']
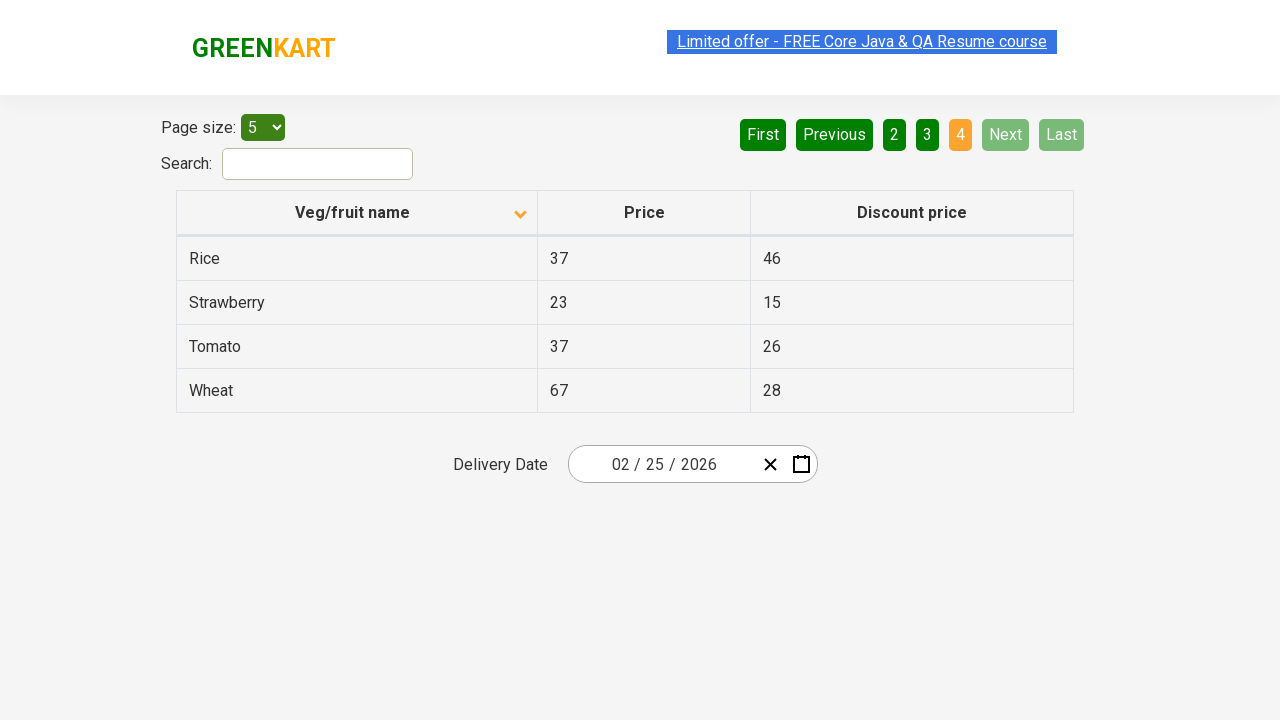

Next page loaded
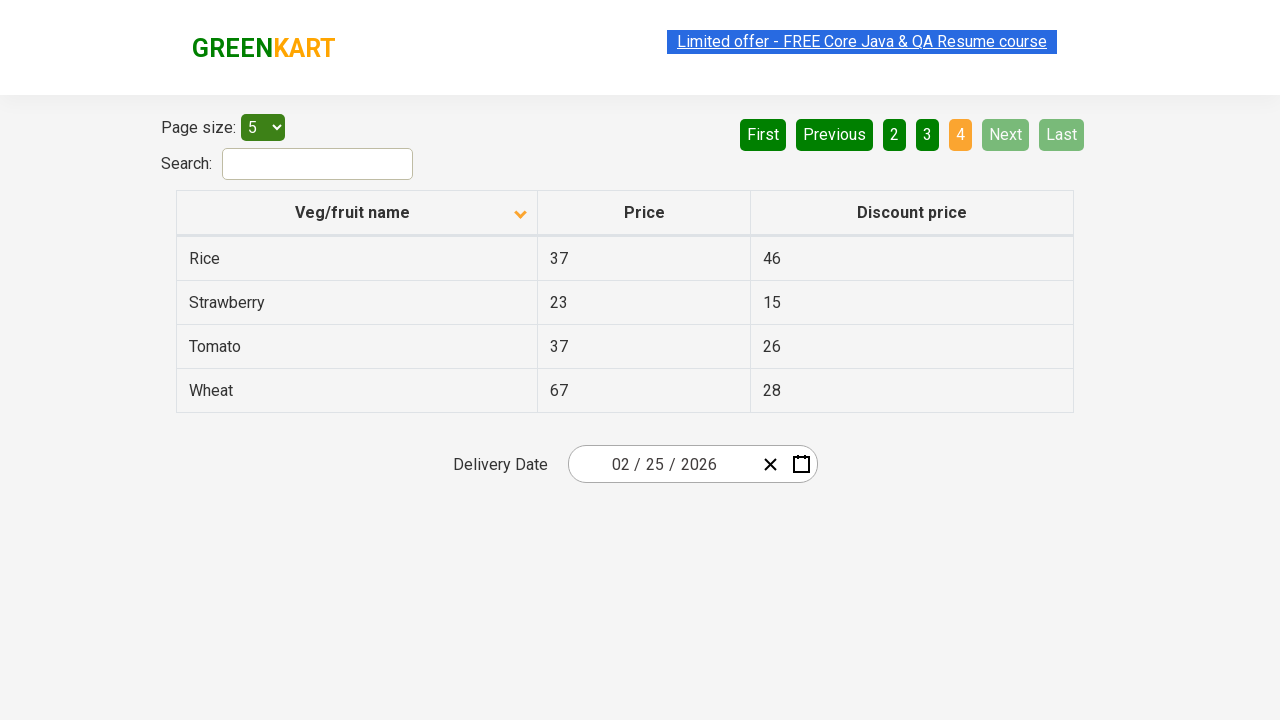

Found Rice product with price: 37
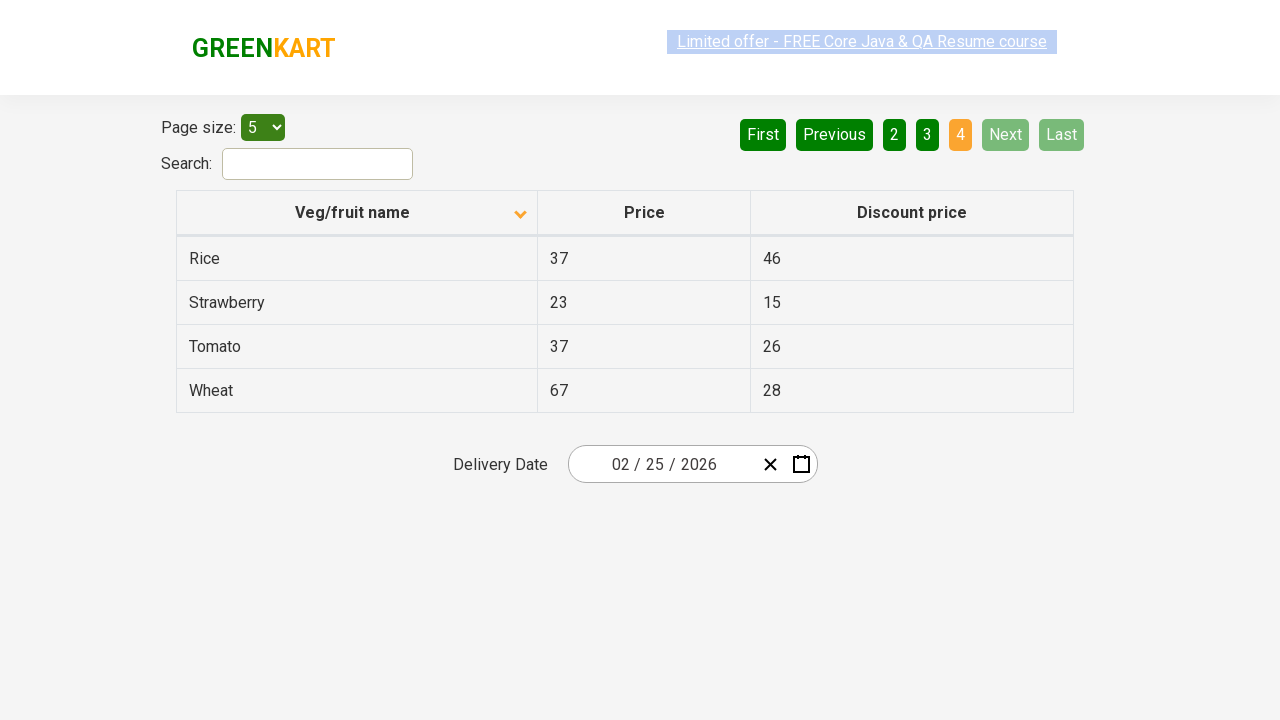

Entered 'Beans' in search filter field on //input[@type='search']
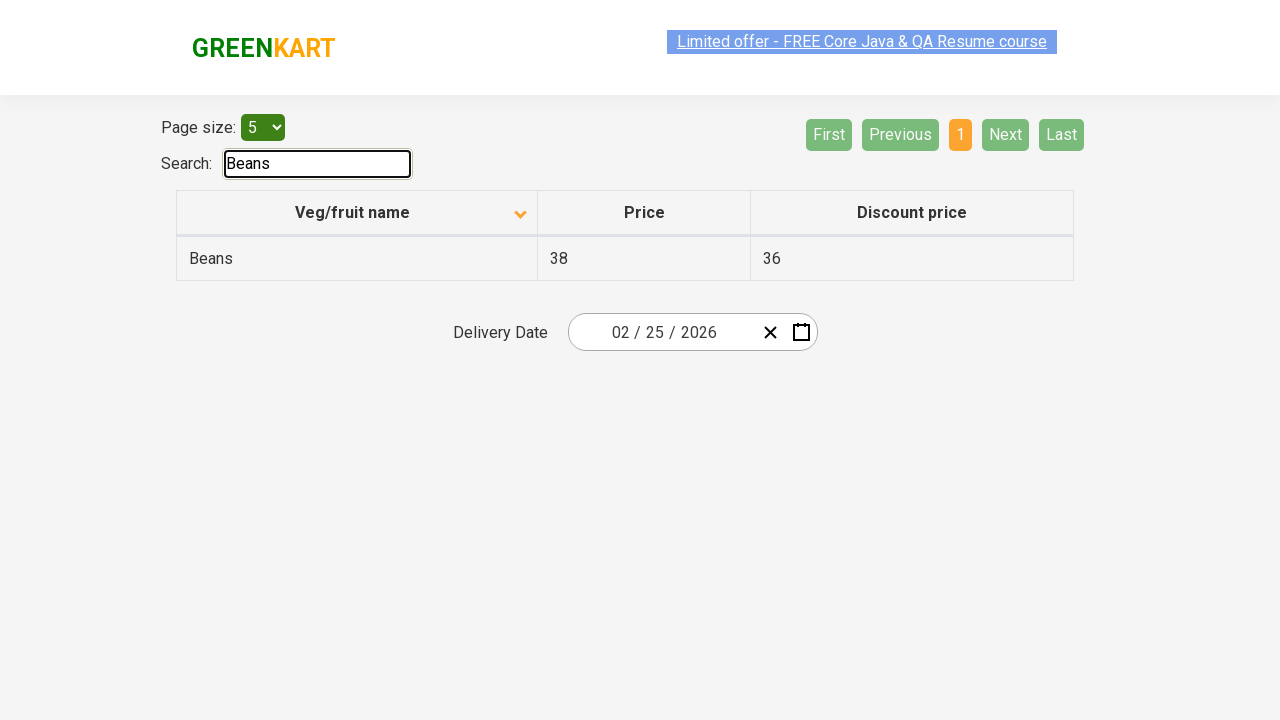

Waited for filter to apply
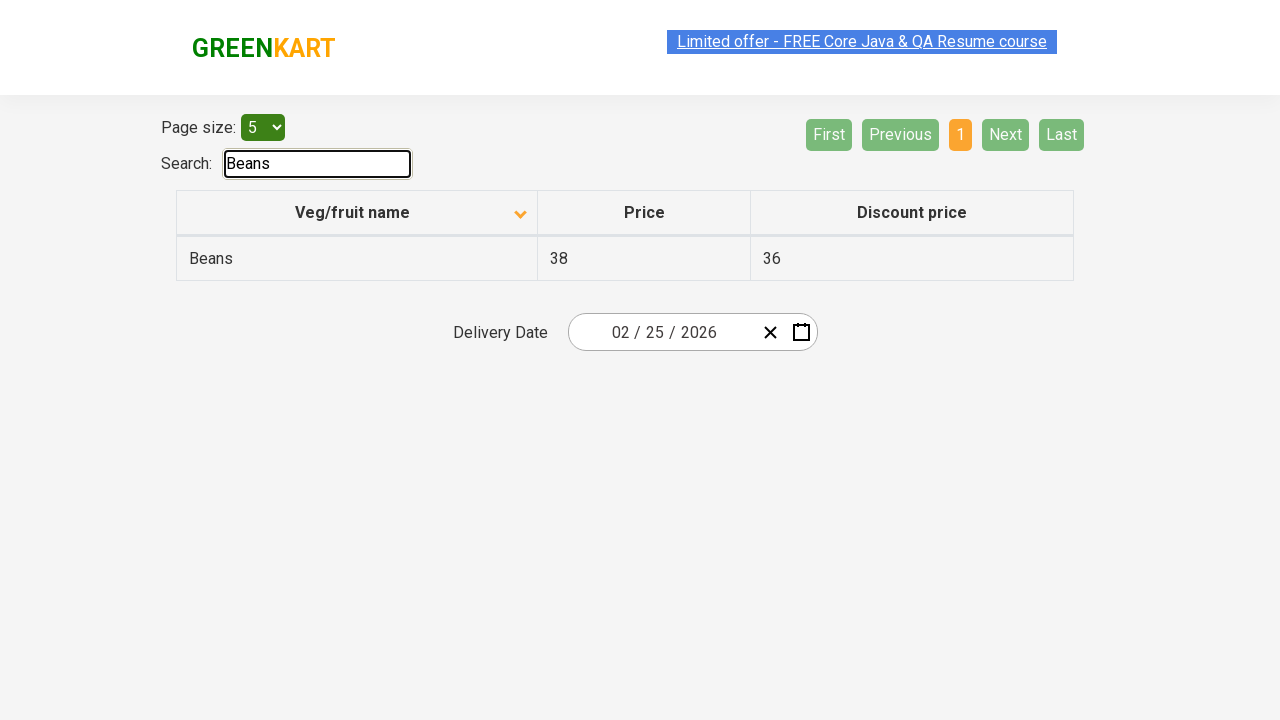

Retrieved 1 filtered items containing 'Beans'
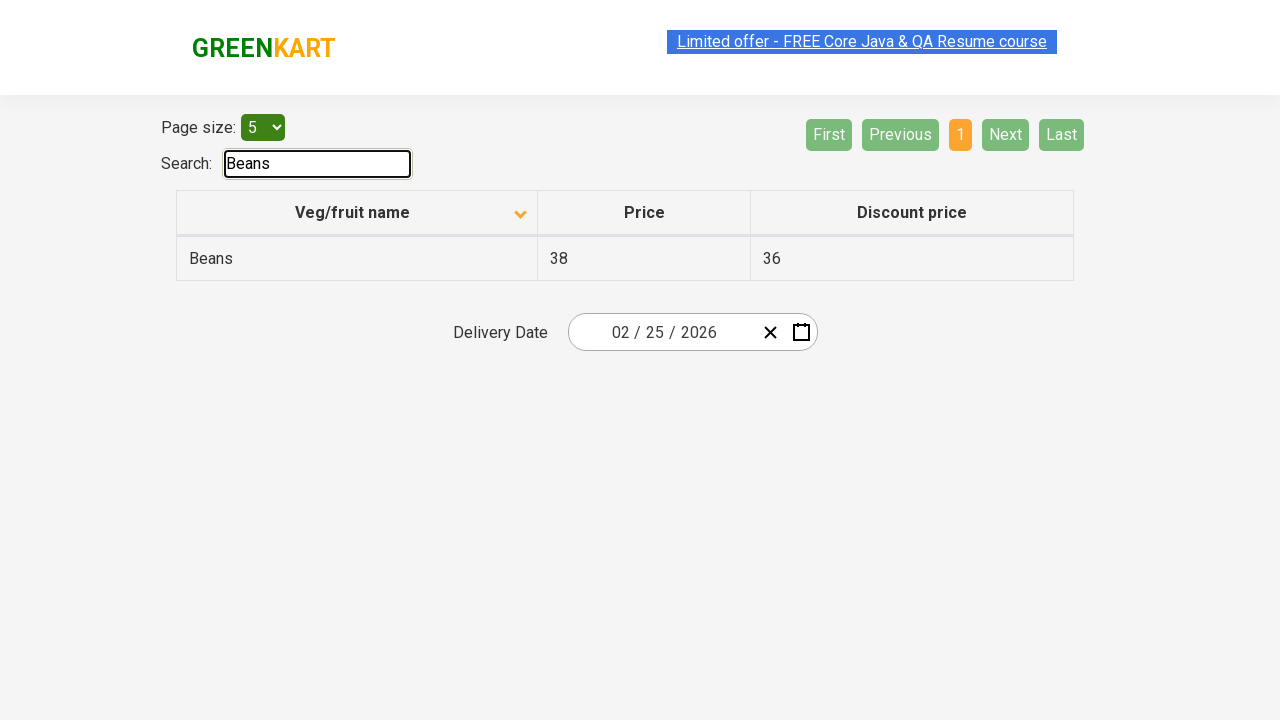

Verified all filtered results contain 'Beans'
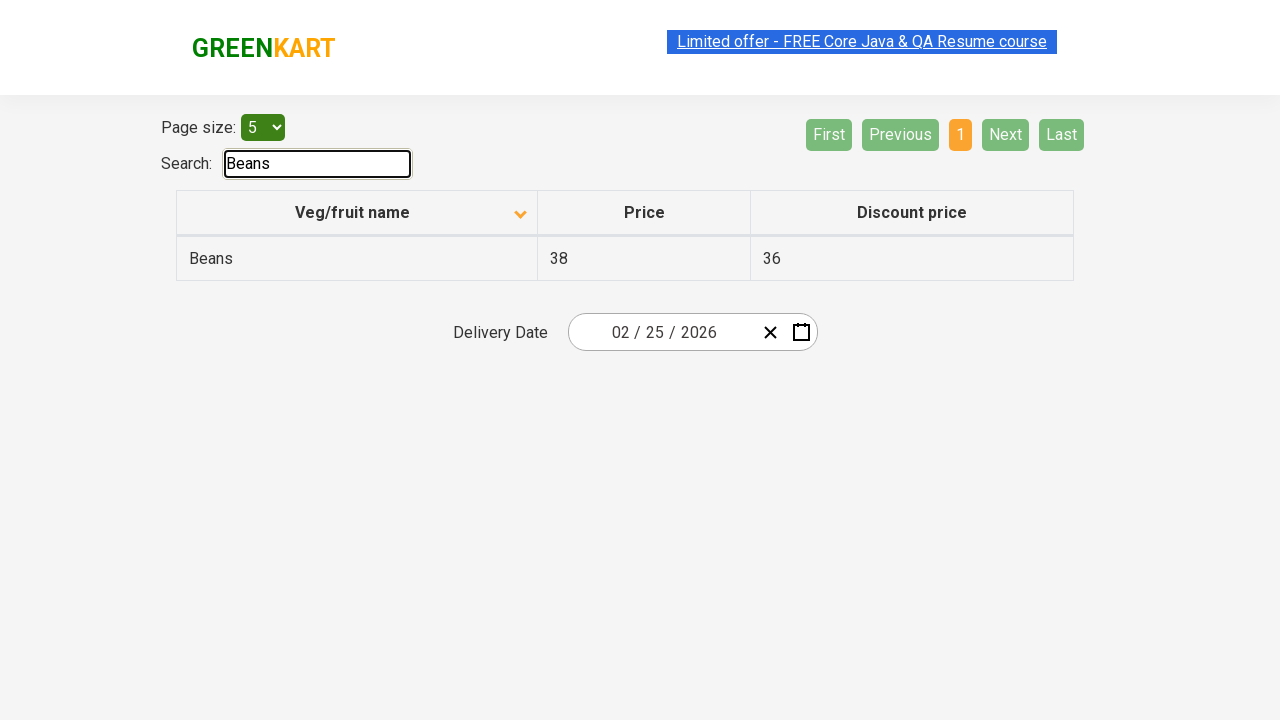

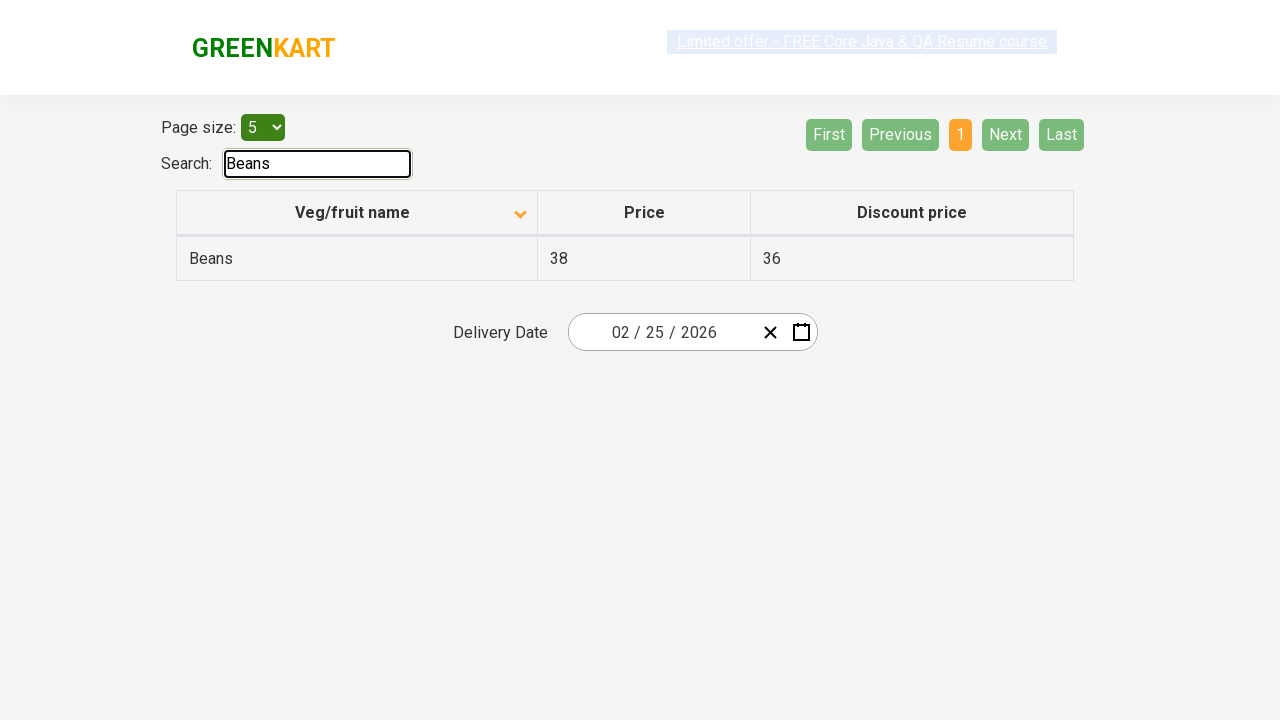